Tests JavaScript prompt alert functionality by navigating to the alerts section, triggering a prompt alert, entering text, and verifying the response text after accepting and dismissing the alert

Starting URL: http://automationbykrishna.com/#

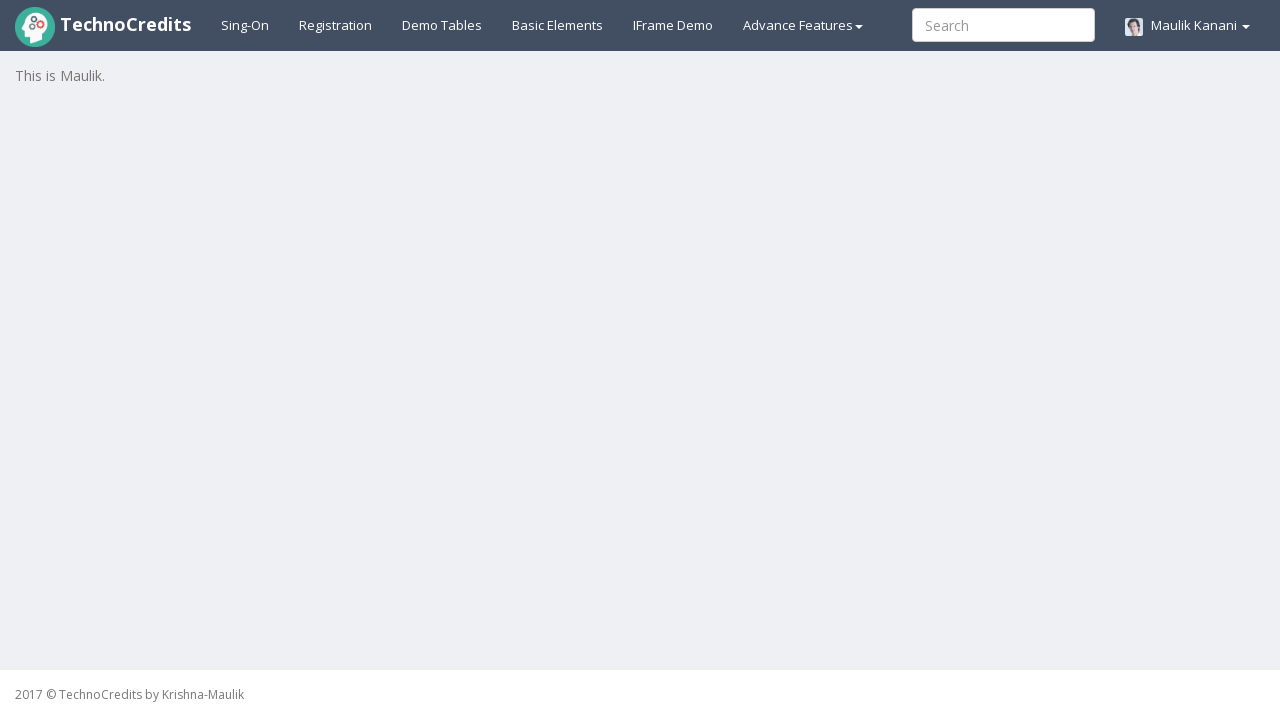

Clicked on Basic Elements link at (558, 25) on a:text('Basic Elements')
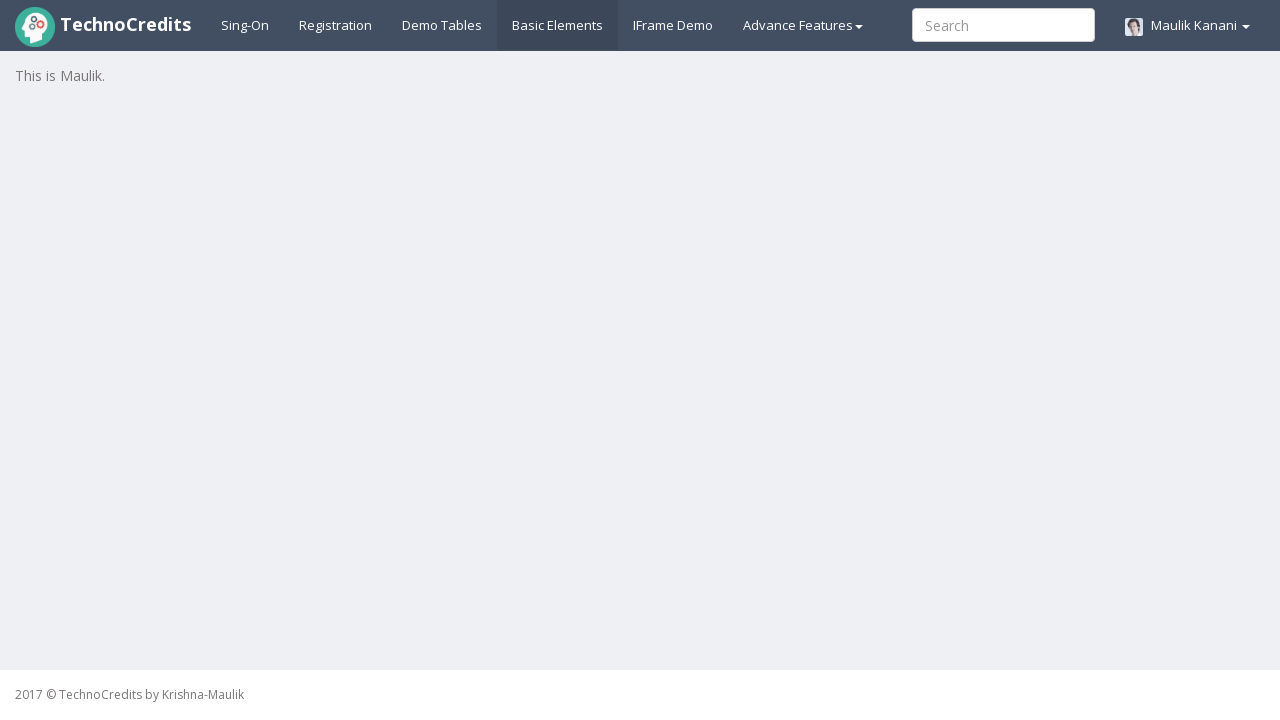

Waited for page to load (3 seconds)
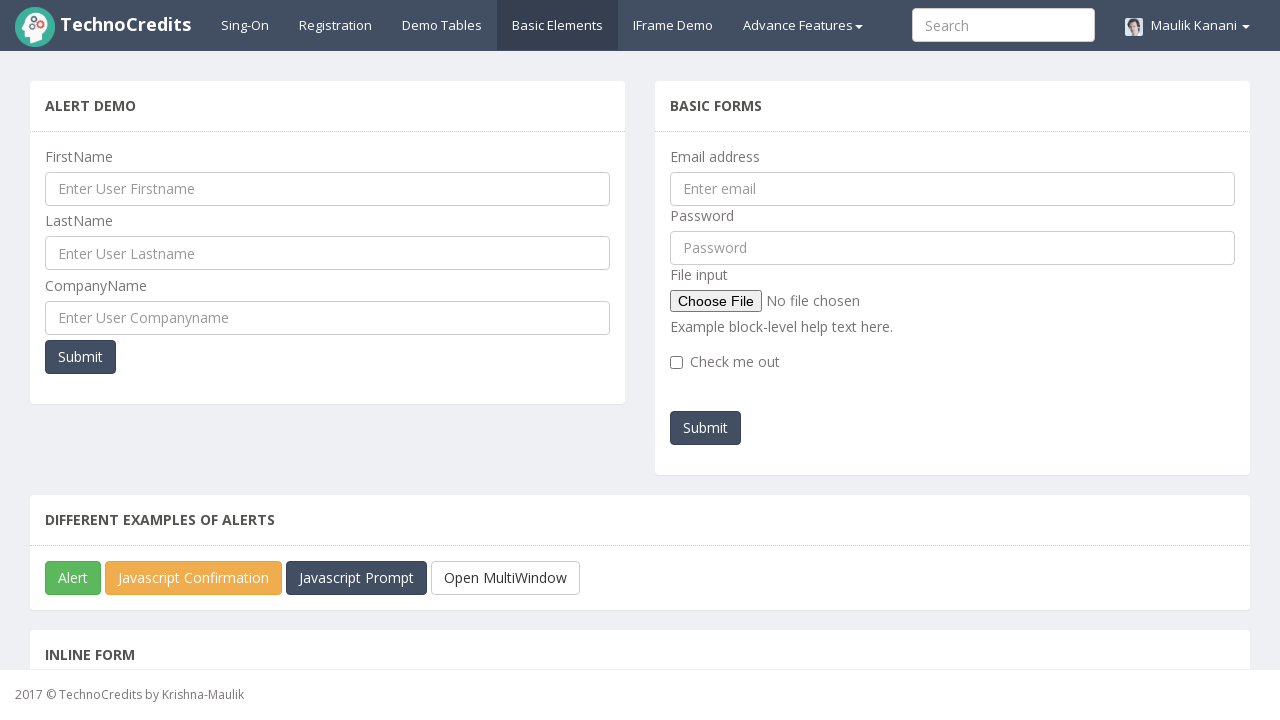

Scrolled to Different Examples of Alerts section
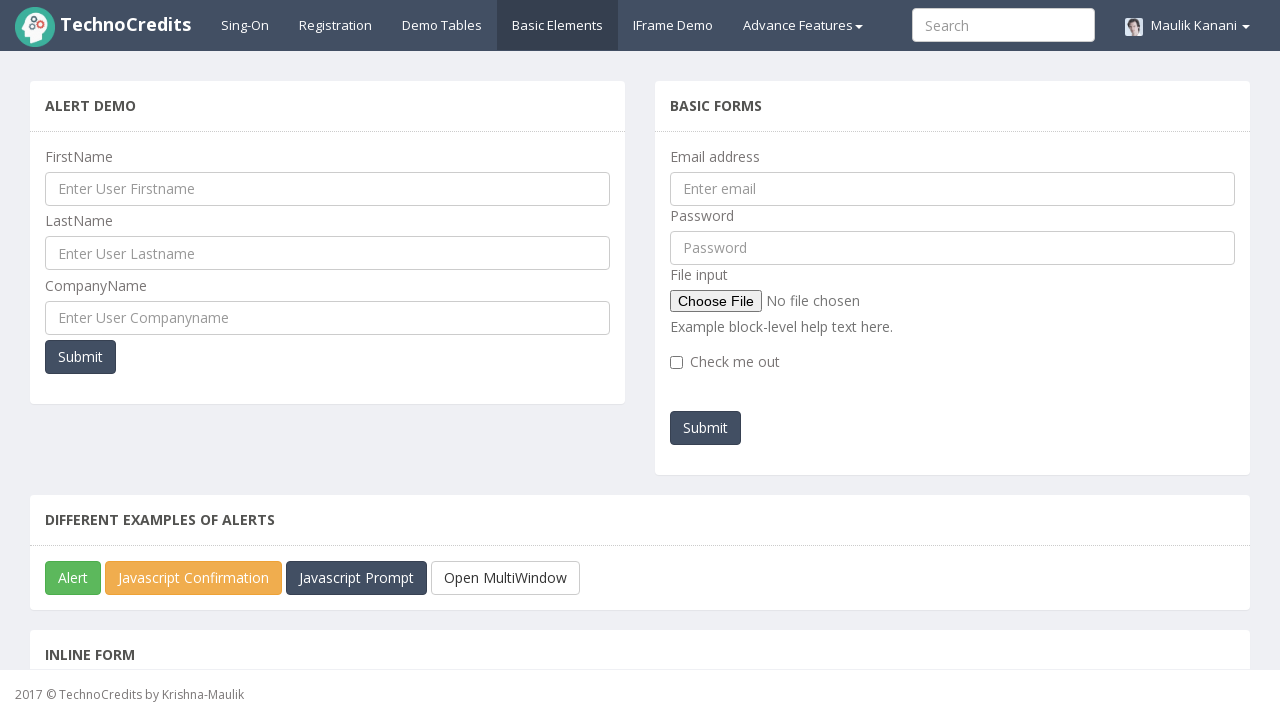

Waited for alerts section to be ready (4 seconds)
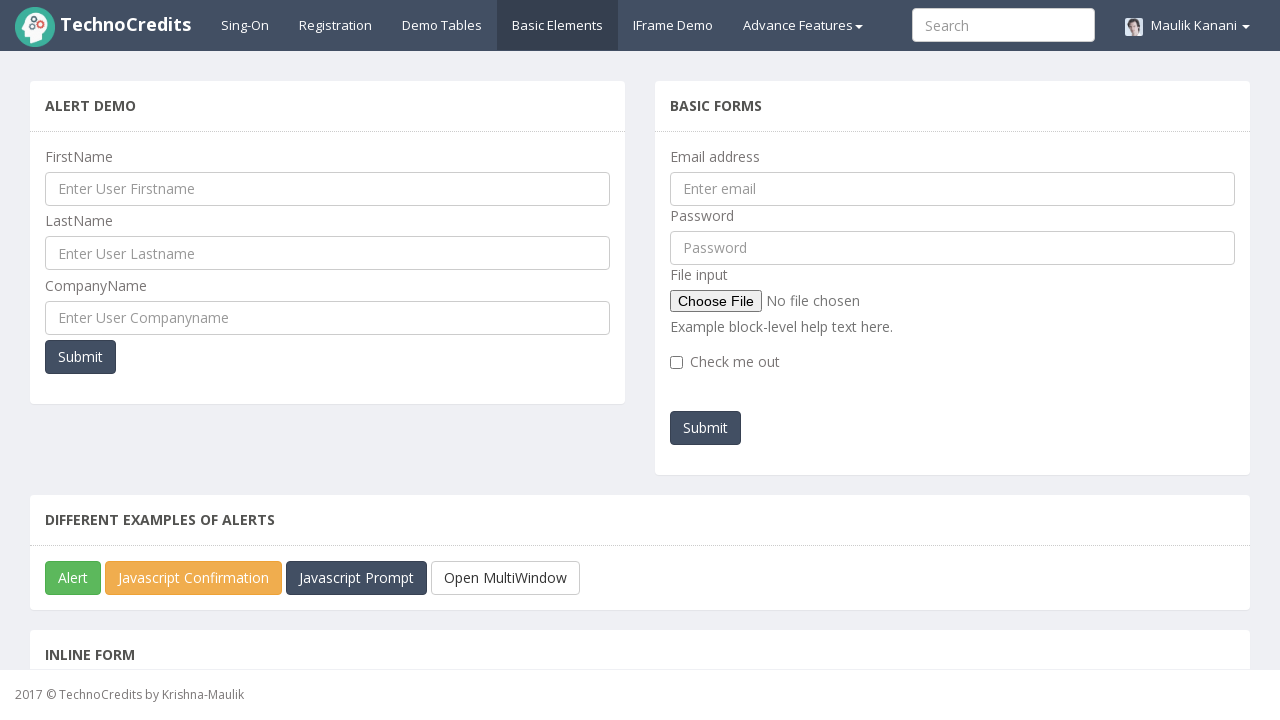

Clicked on JavaScript Prompt button at (356, 578) on #javascriptPromp
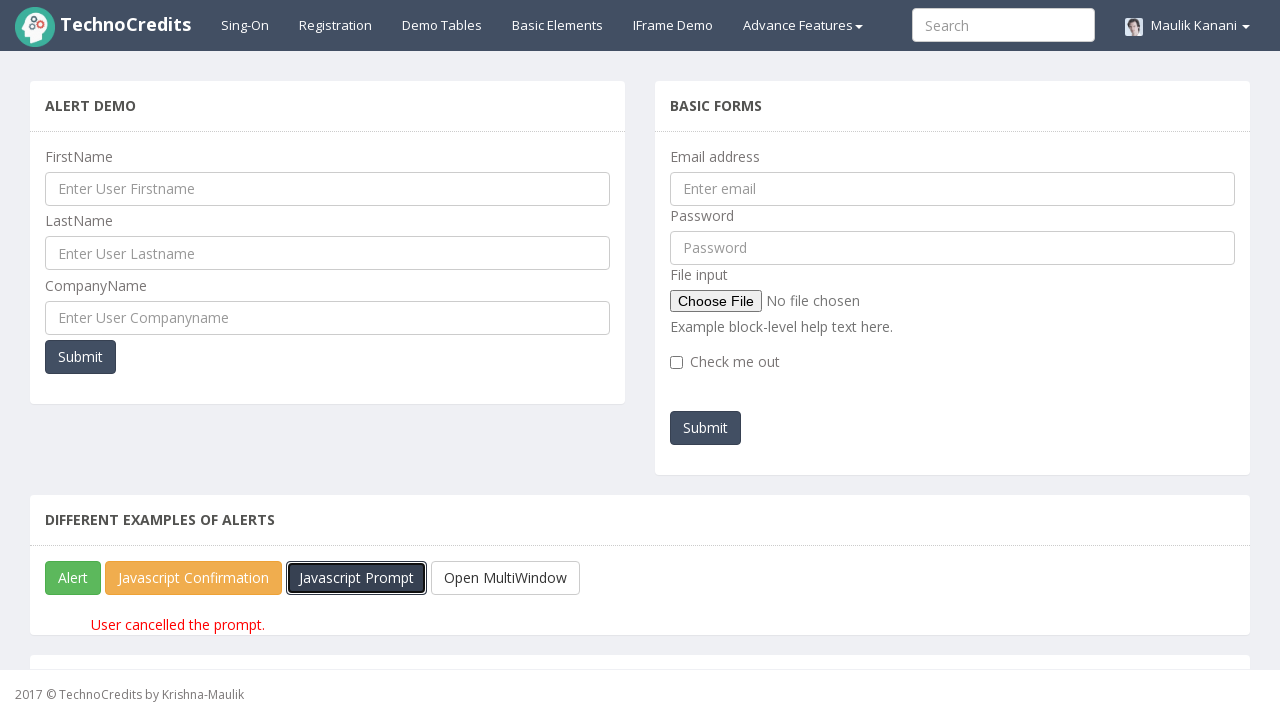

Set up dialog handler to accept prompt with 'Kunal'
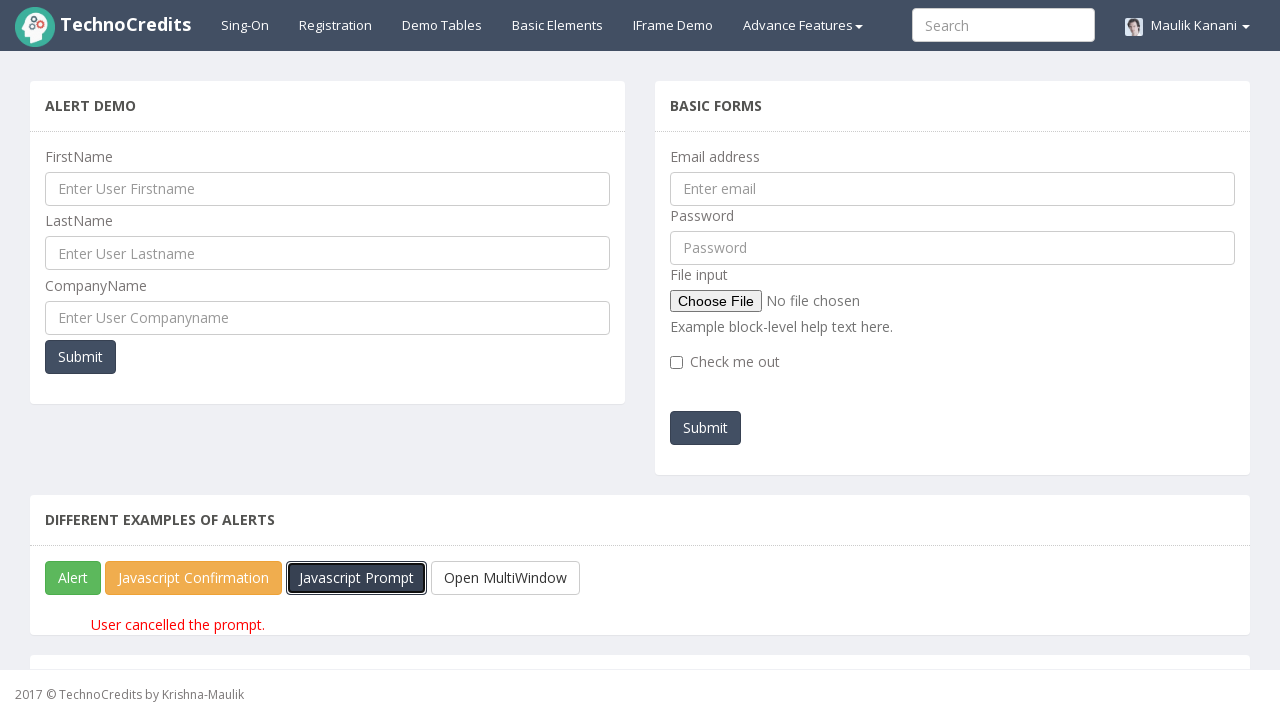

Waited for dialog to be processed (3 seconds)
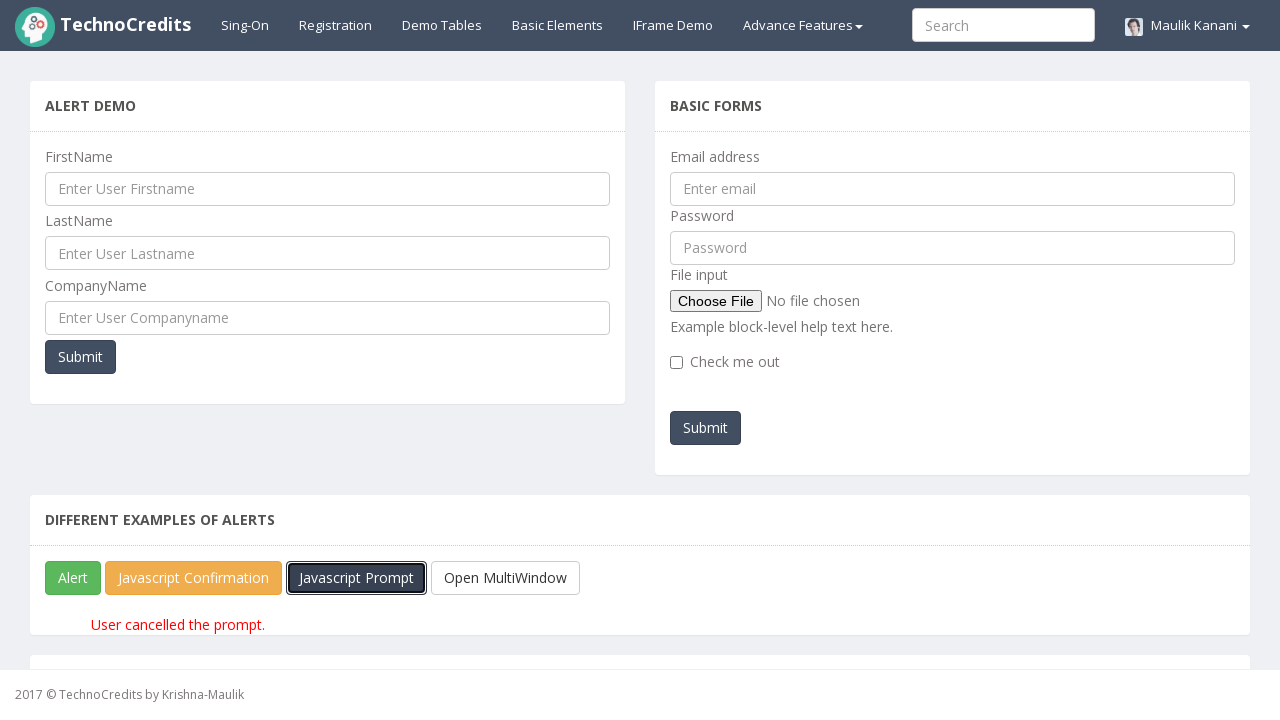

Retrieved text from #pgraphdemo element after accepting prompt
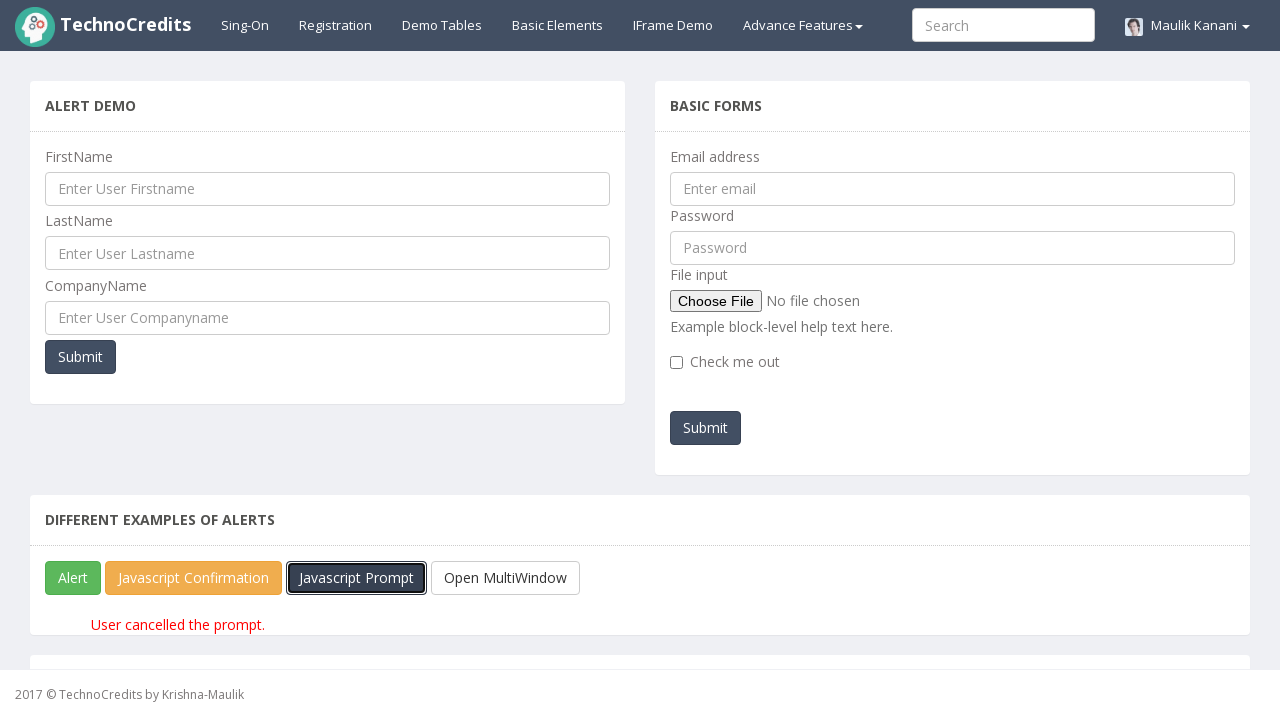

Text verification failed: Expected 'Hello Kunal! How are you today?' but got 'User cancelled the prompt.'
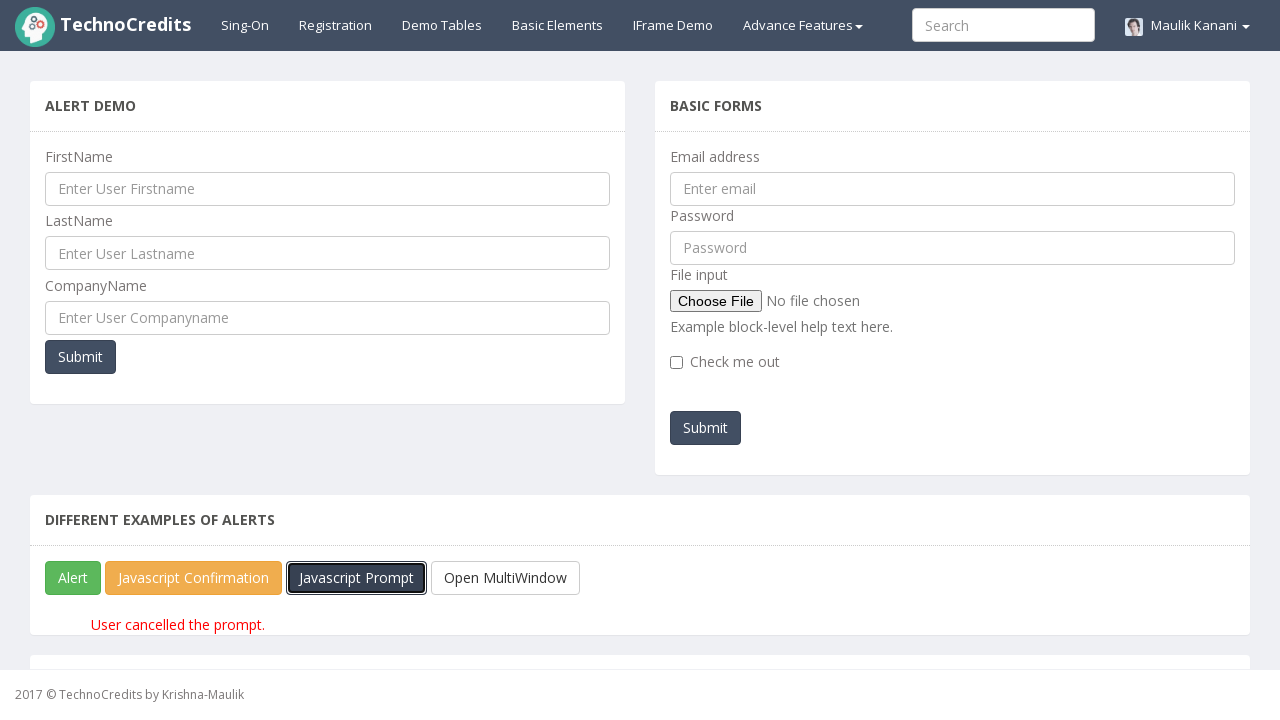

Waited before second prompt test (3 seconds)
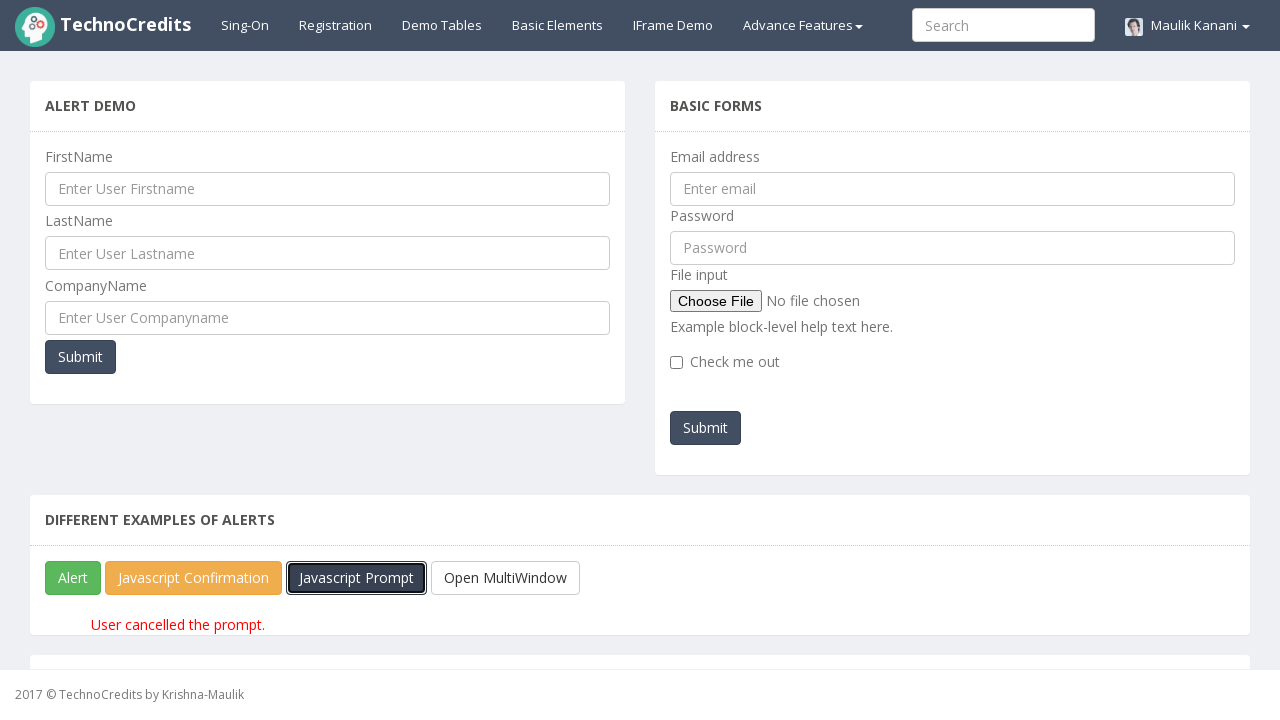

Clicked on JavaScript Prompt button again at (356, 578) on button[type='submit'][id='javascriptPromp']
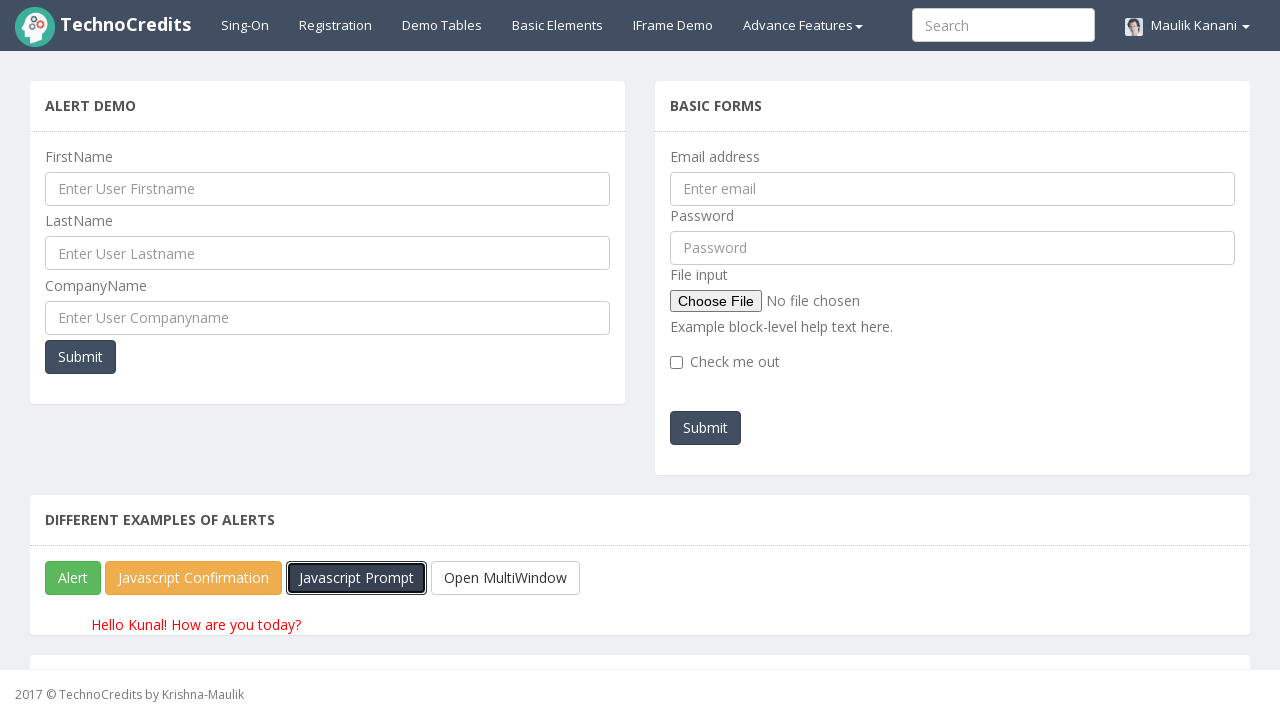

Set up dialog handler to dismiss the prompt
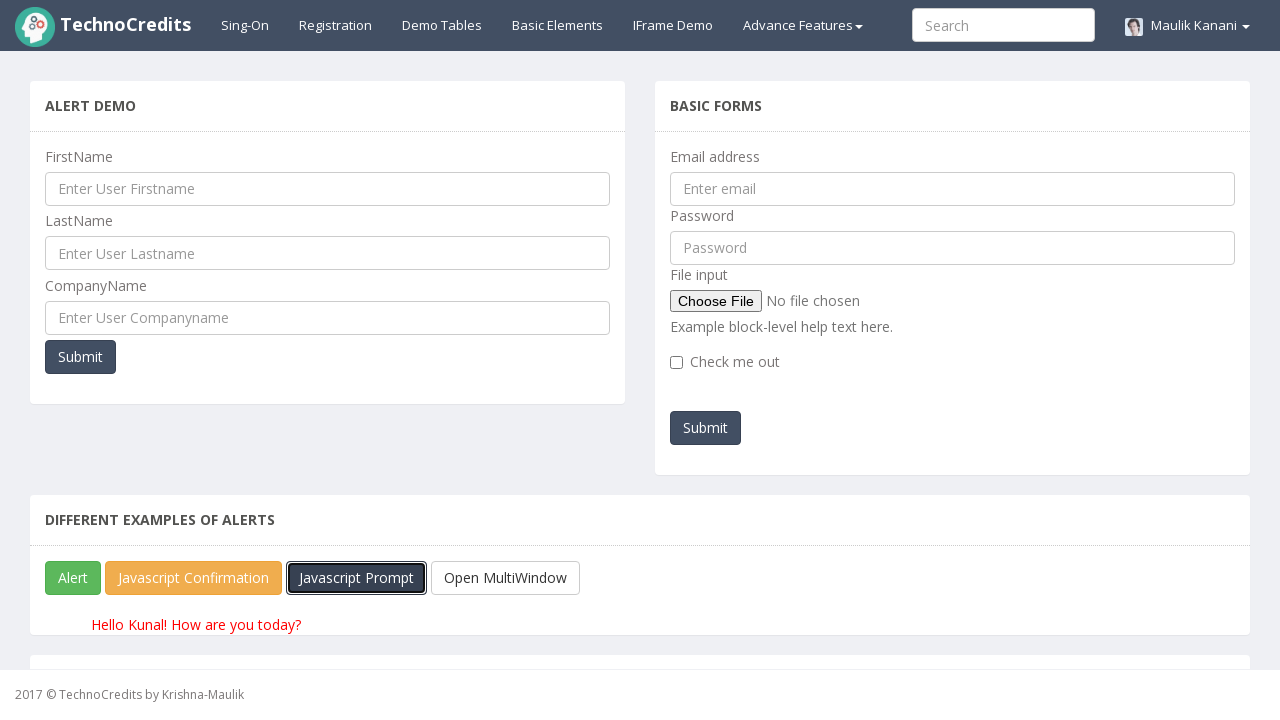

Waited for dialog dismissal to be processed (3 seconds)
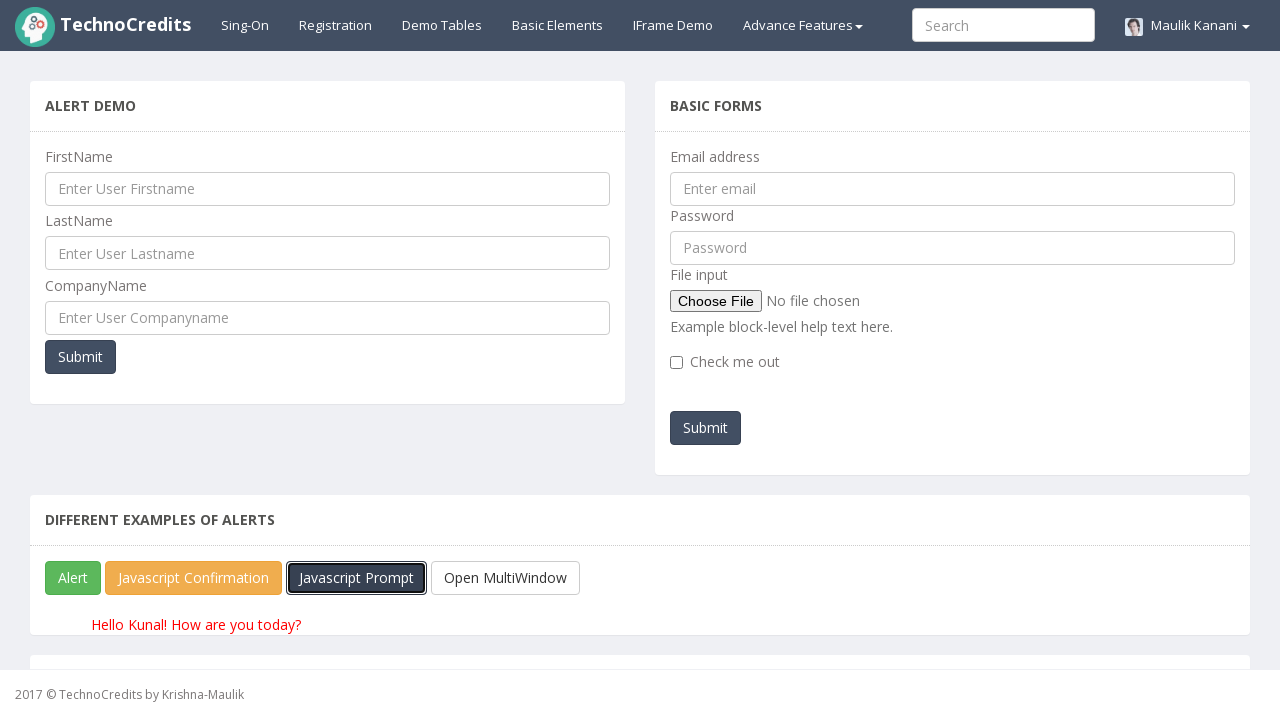

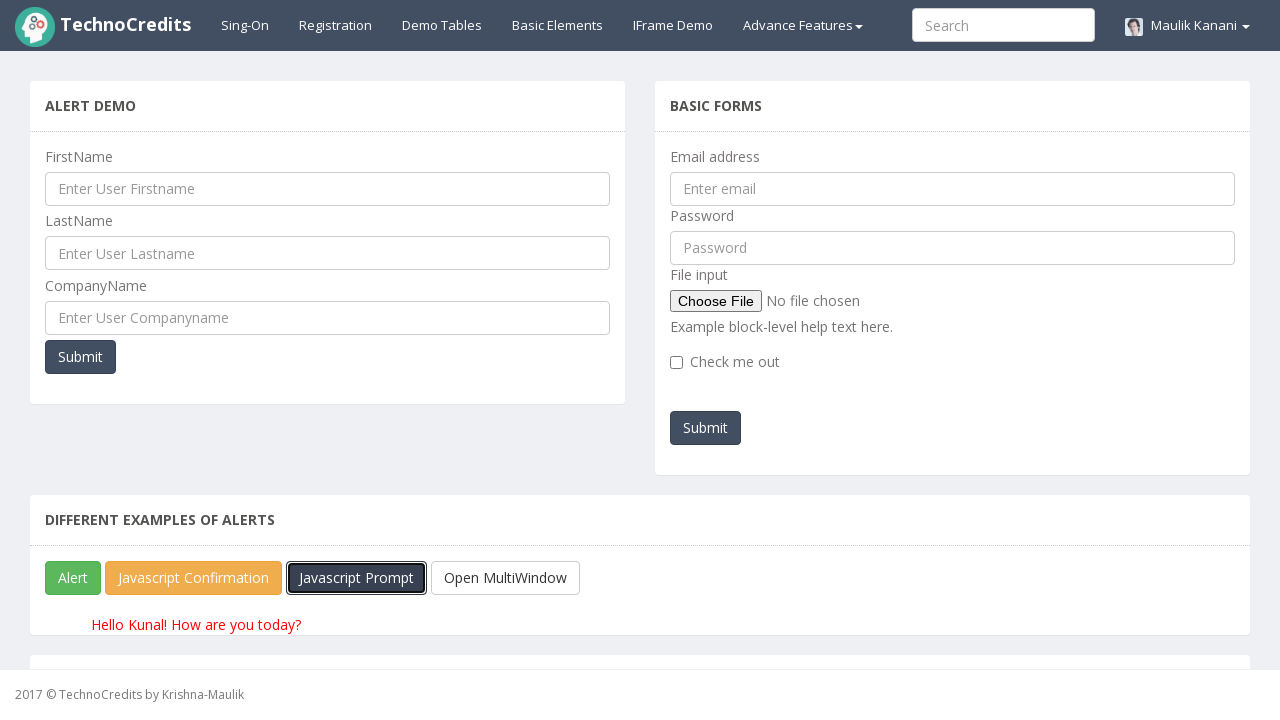